Tests calendar/date picker functionality by opening a calendar widget and selecting a date

Starting URL: https://rahulshettyacademy.com/dropdownsPractise/

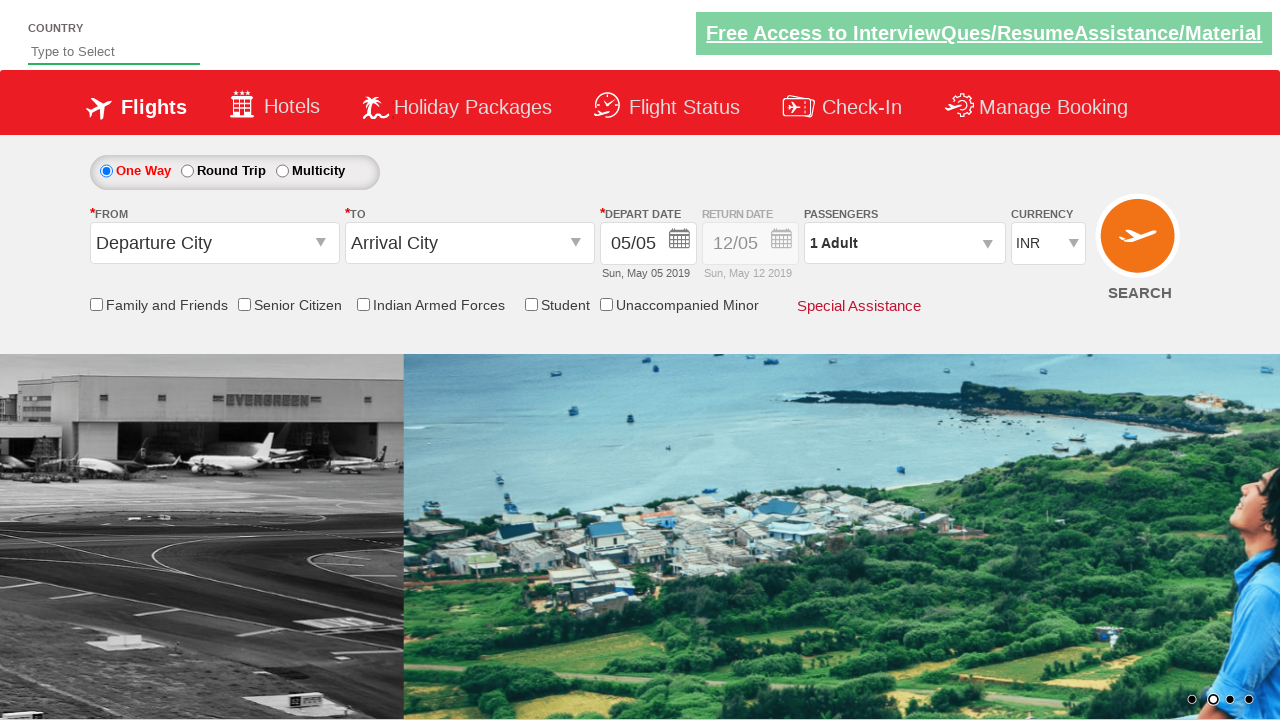

Clicked calendar button to open date picker widget at (680, 242) on (//button[@type='button'])[1]
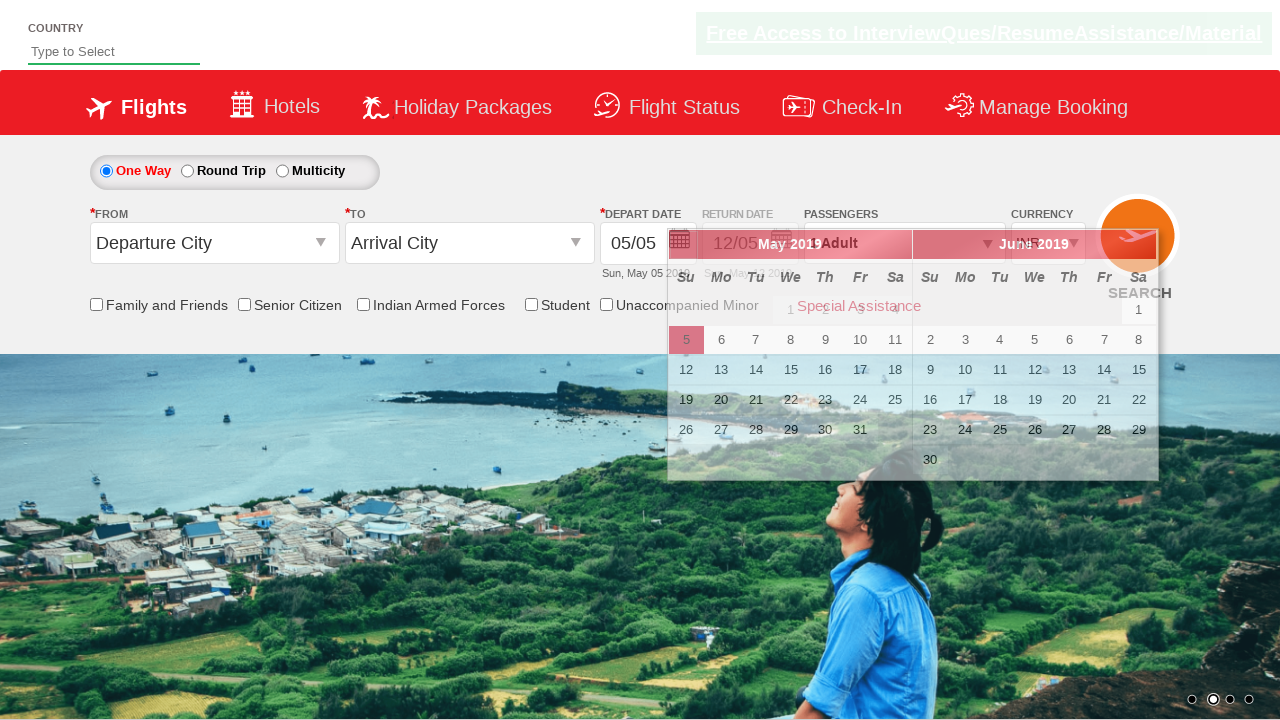

Calendar widget appeared and loaded
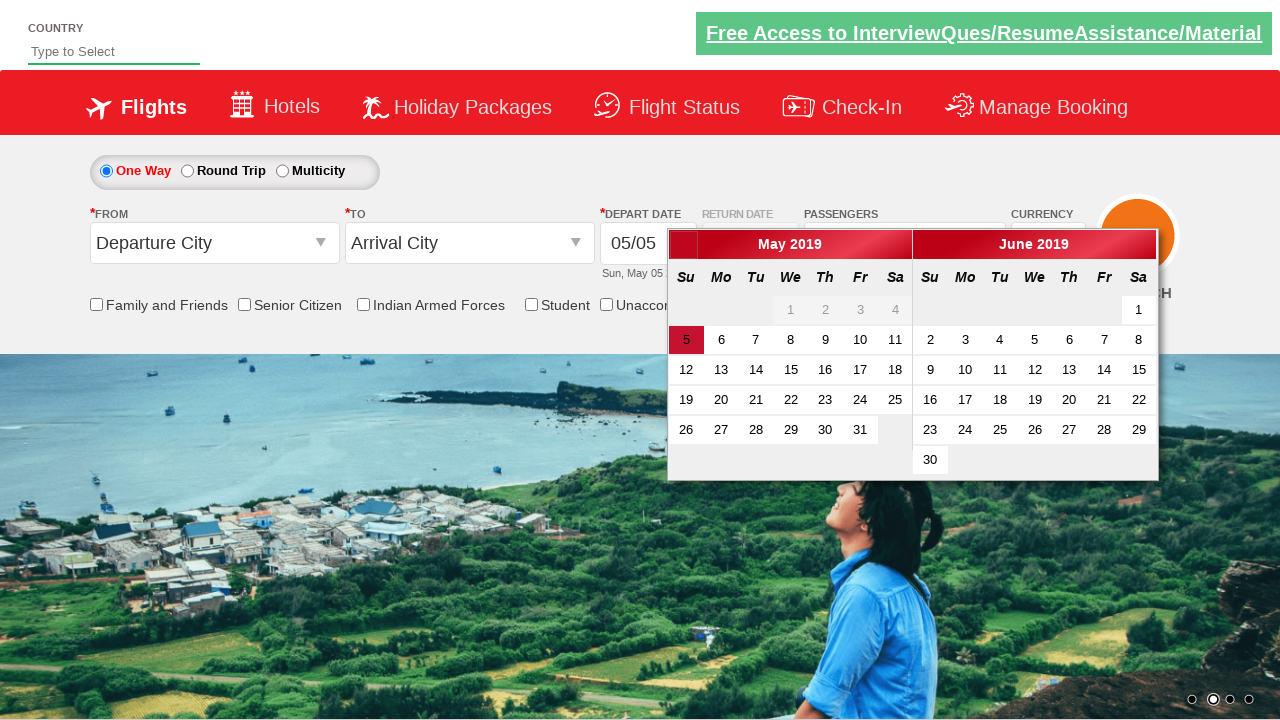

Selected a date from the calendar (row 3, column 7) at (895, 370) on #ui-datepicker-div div table tbody tr:nth-child(3) td:nth-child(7) a
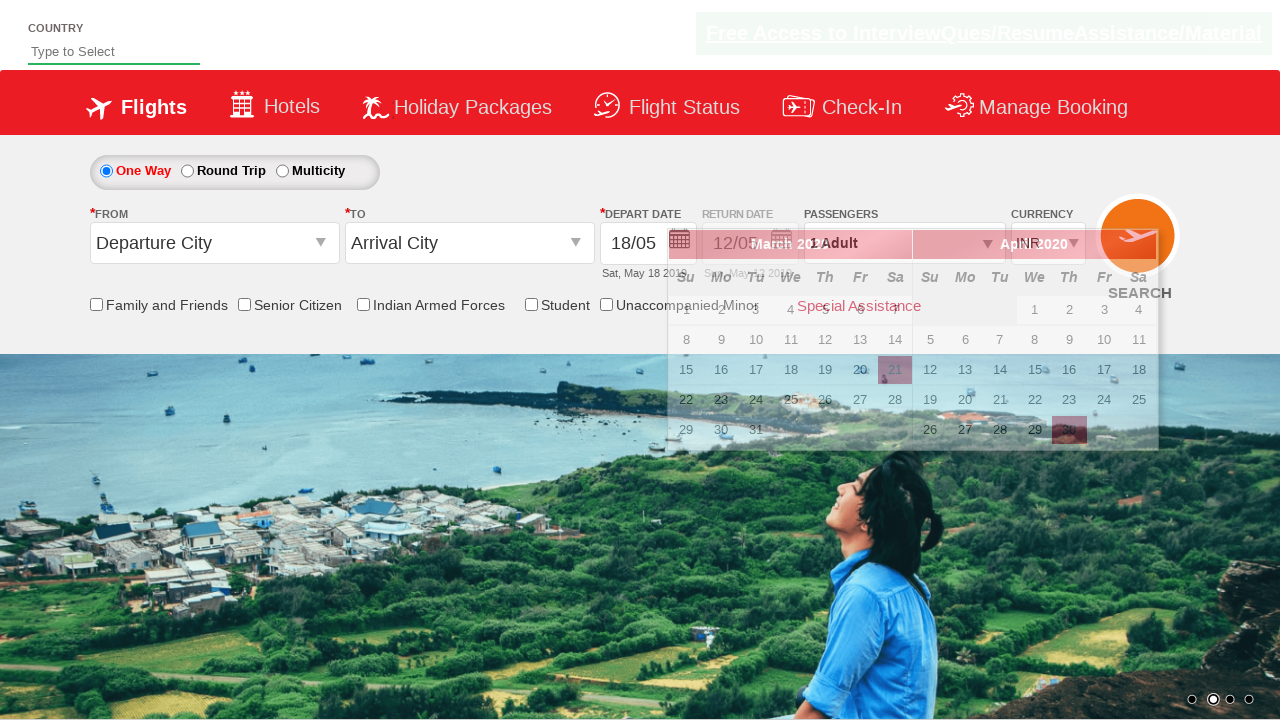

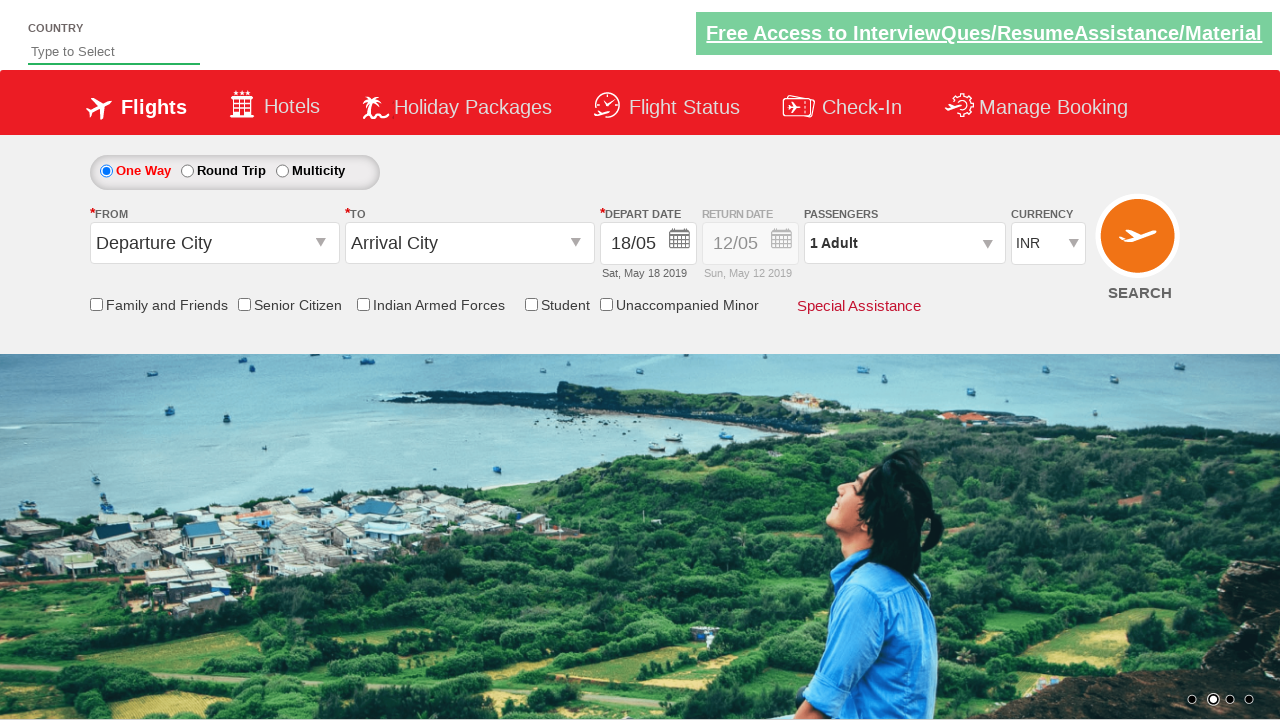